Tests dynamic content loading by clicking a start button and waiting for "Hello World!" text to appear

Starting URL: http://the-internet.herokuapp.com/dynamic_loading/2

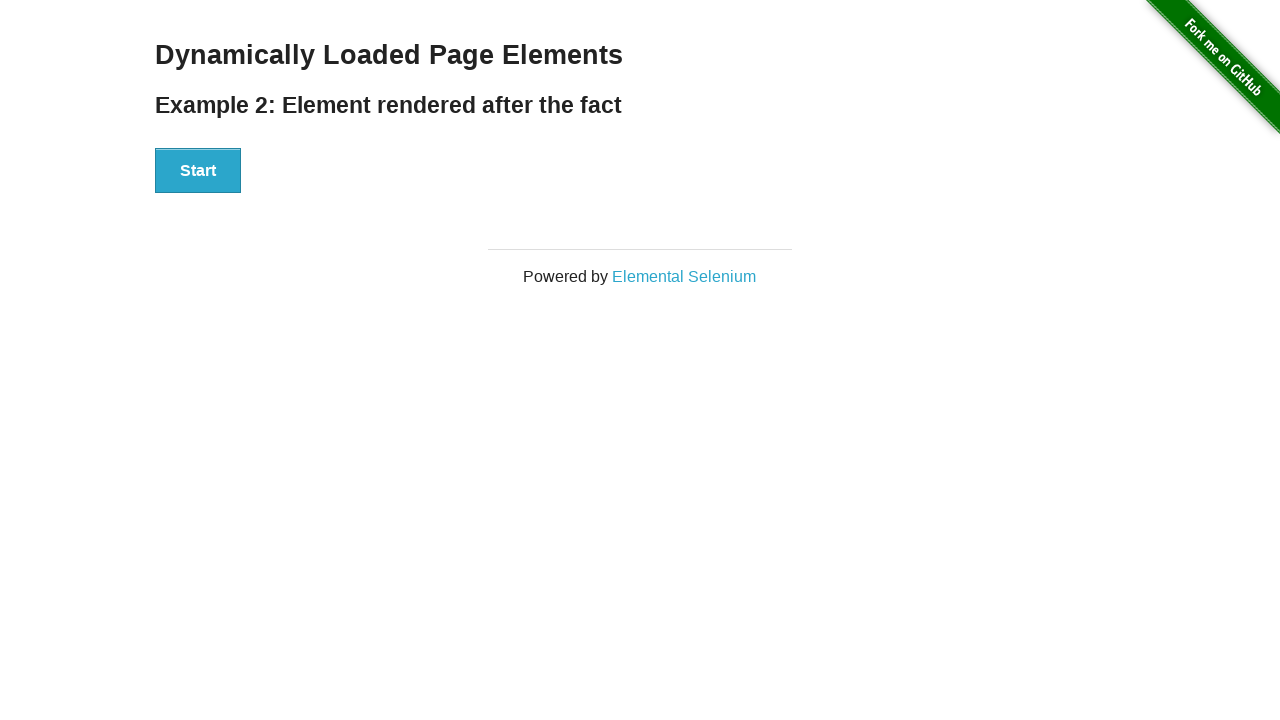

Navigated to dynamic loading test page
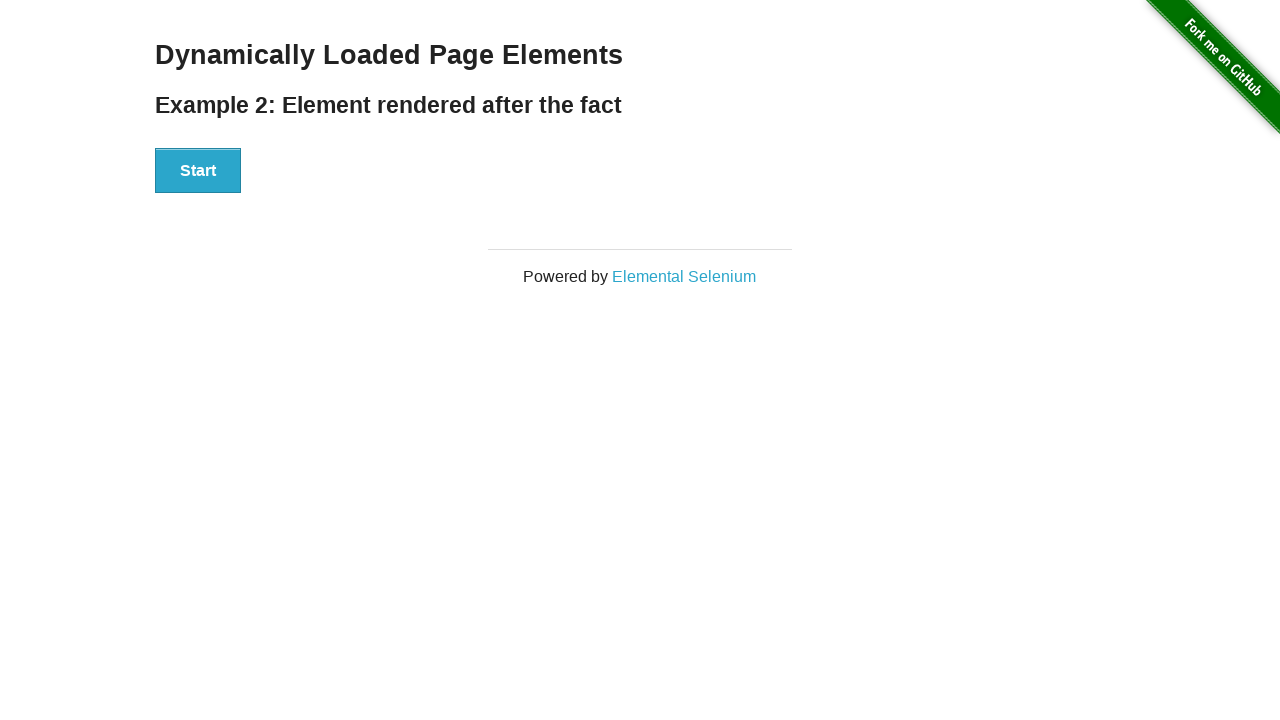

Clicked start button to trigger dynamic content loading at (198, 171) on #start button
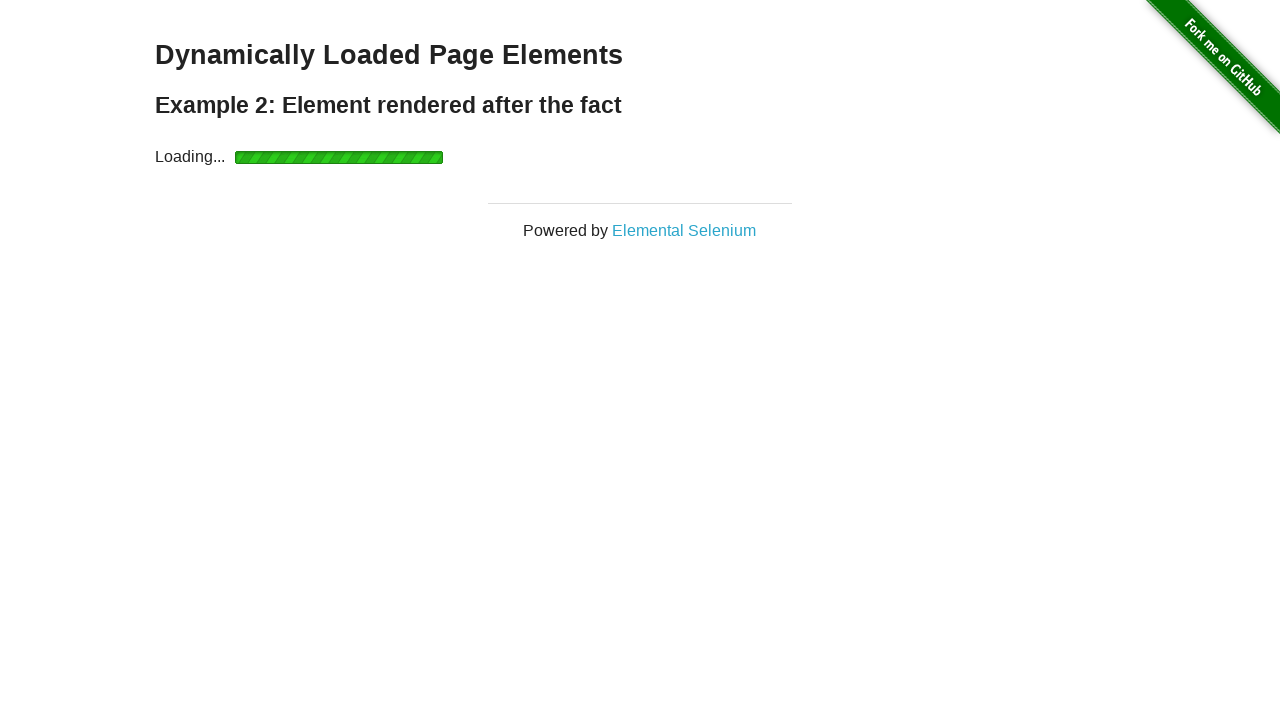

Dynamic content loaded successfully - 'Hello World!' text appeared
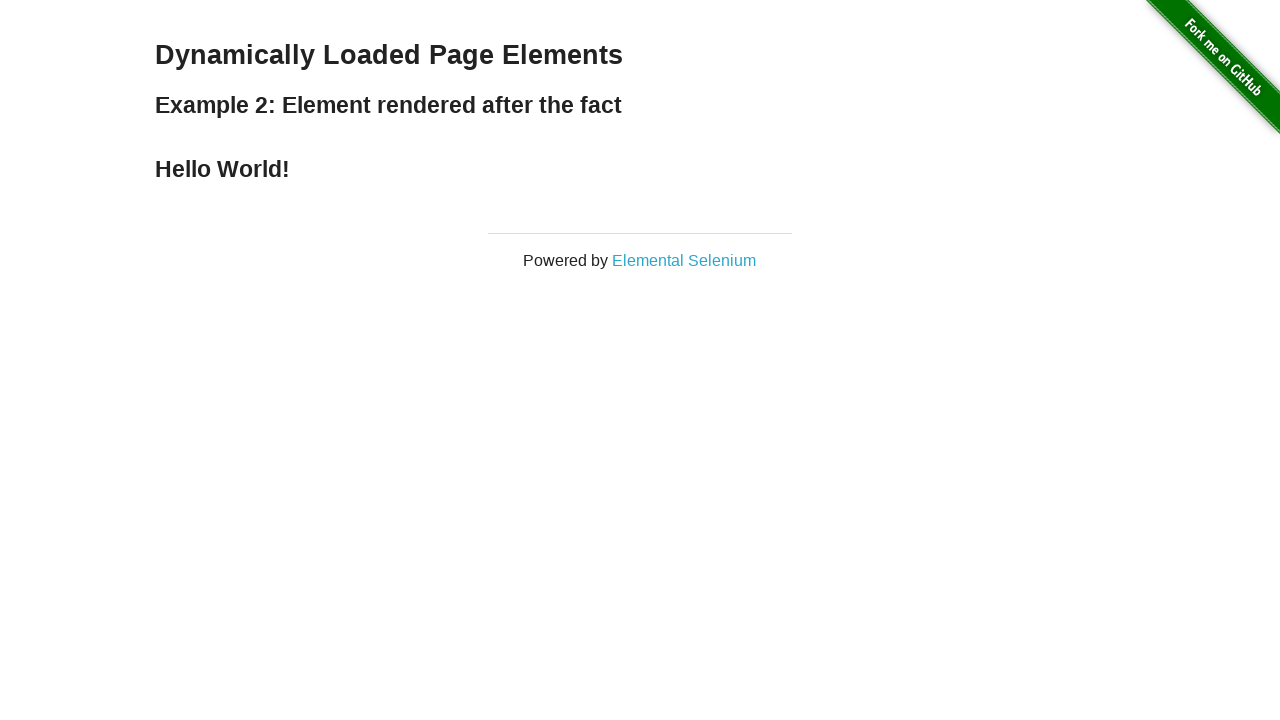

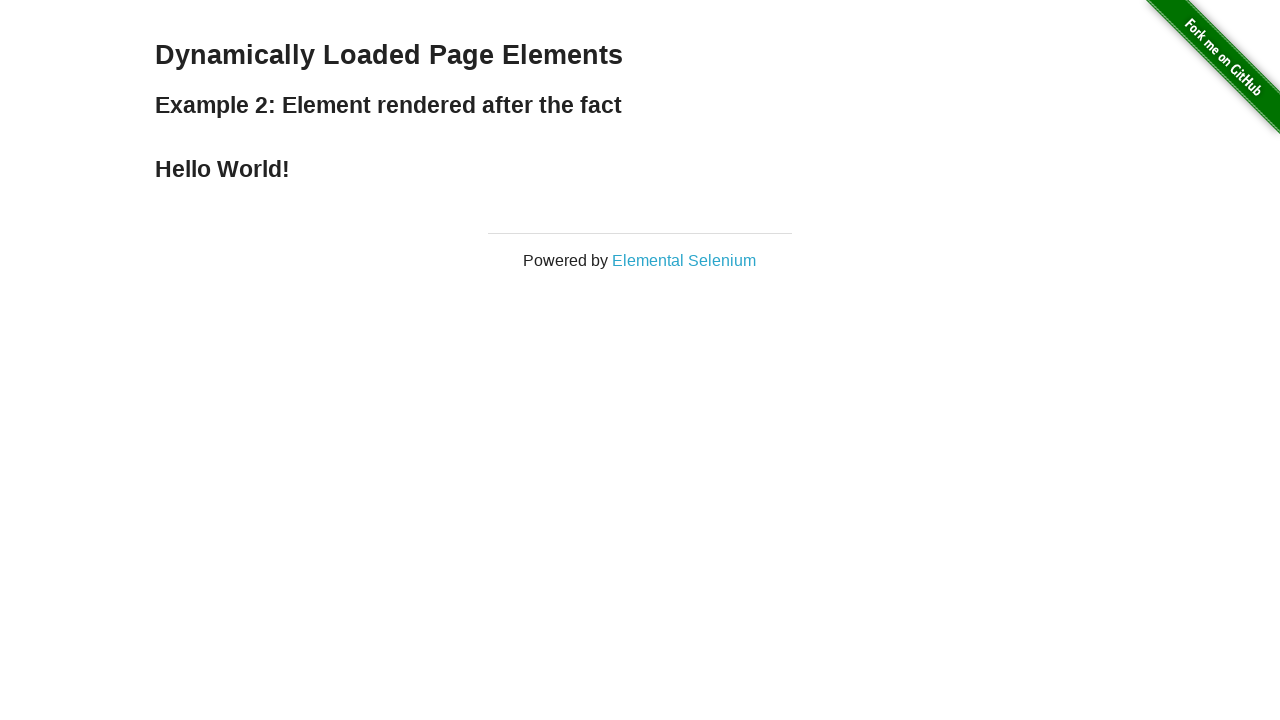